Navigates to Nike's men's apparel page and verifies that product cards are displayed on the page.

Starting URL: https://www.nike.com/tw/w/mens-apparel-6ymx6znik1

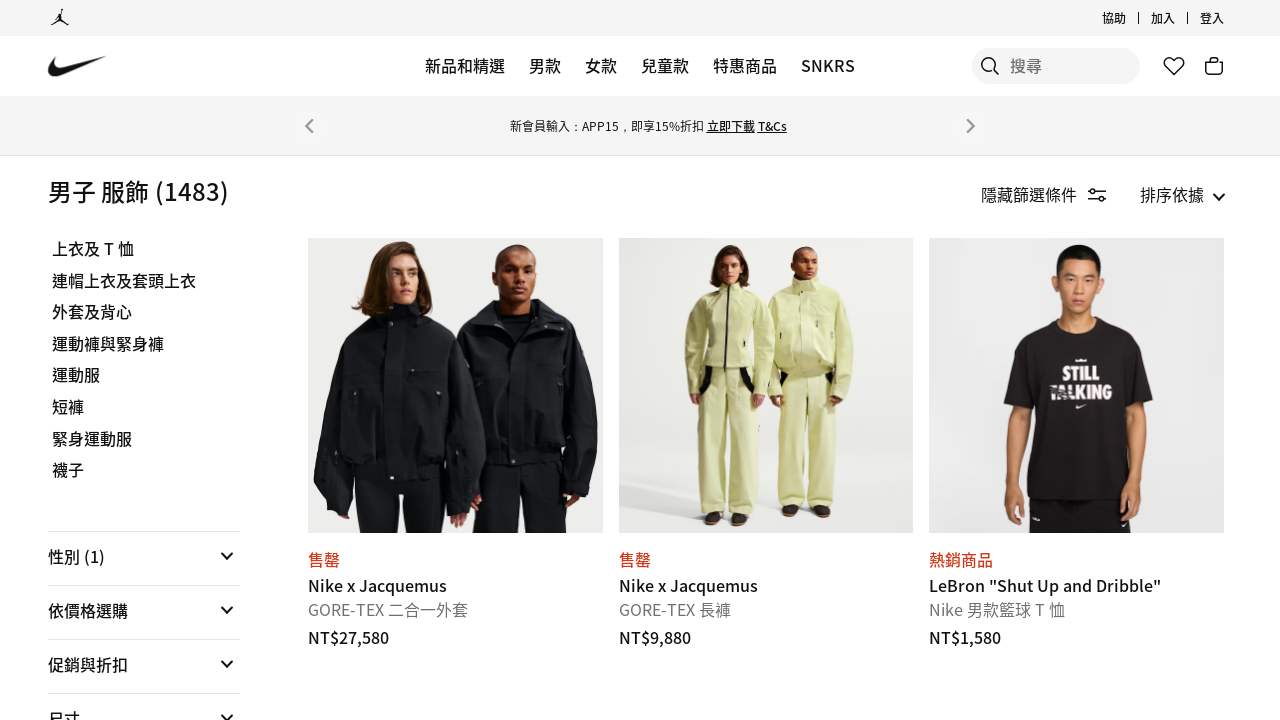

Waited for product cards to load on Nike men's apparel page
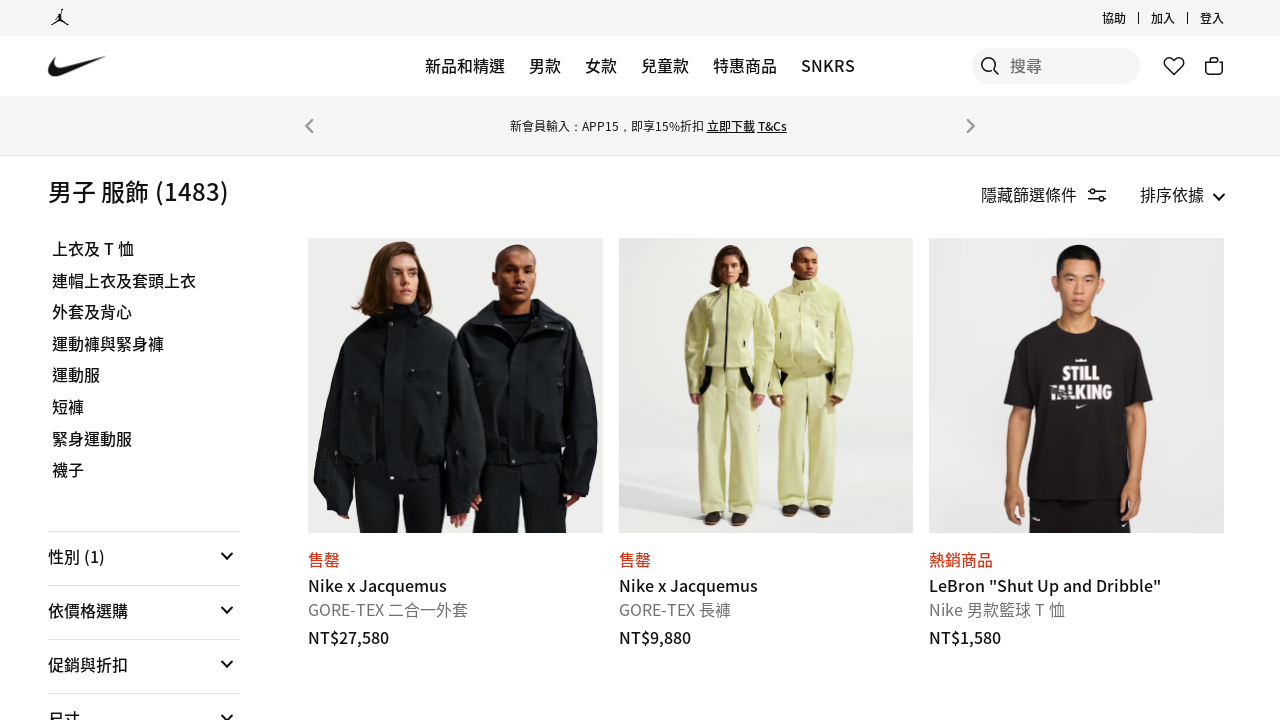

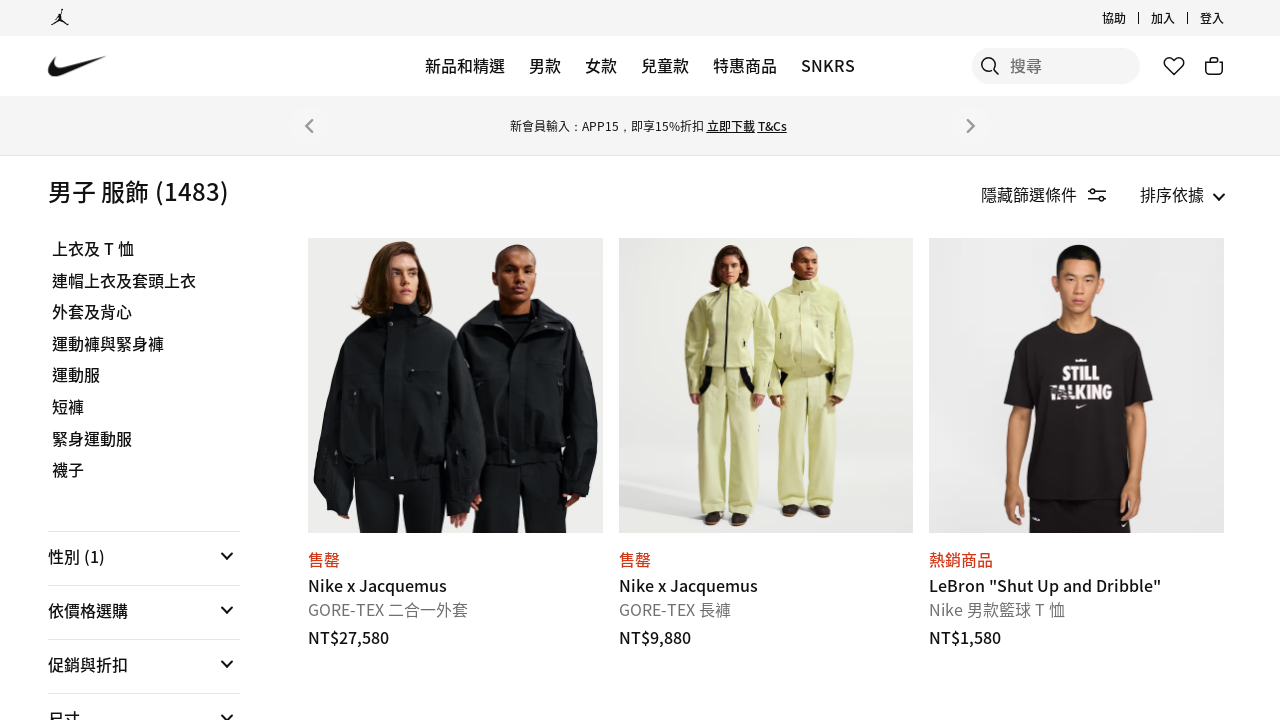